Tests drag and drop functionality by dragging an element by a specified offset (250px right, 56px down)

Starting URL: https://www.leafground.com/drag.xhtml

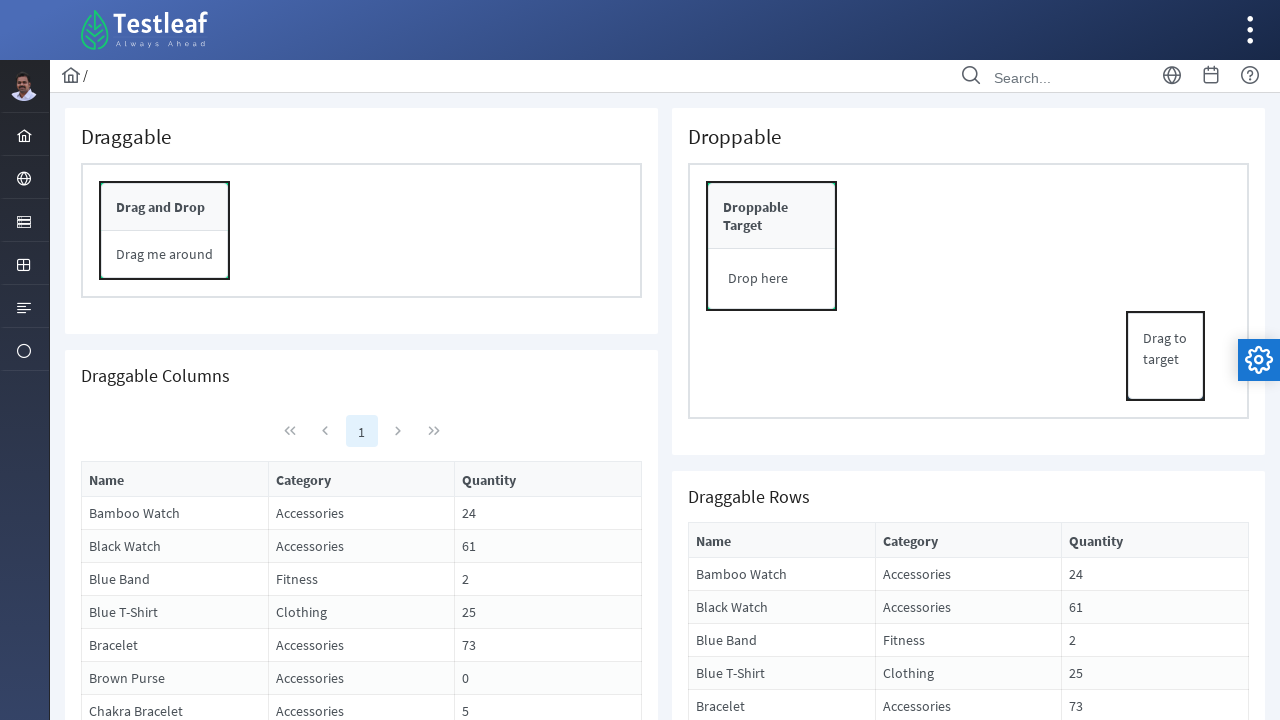

Draggable element became visible
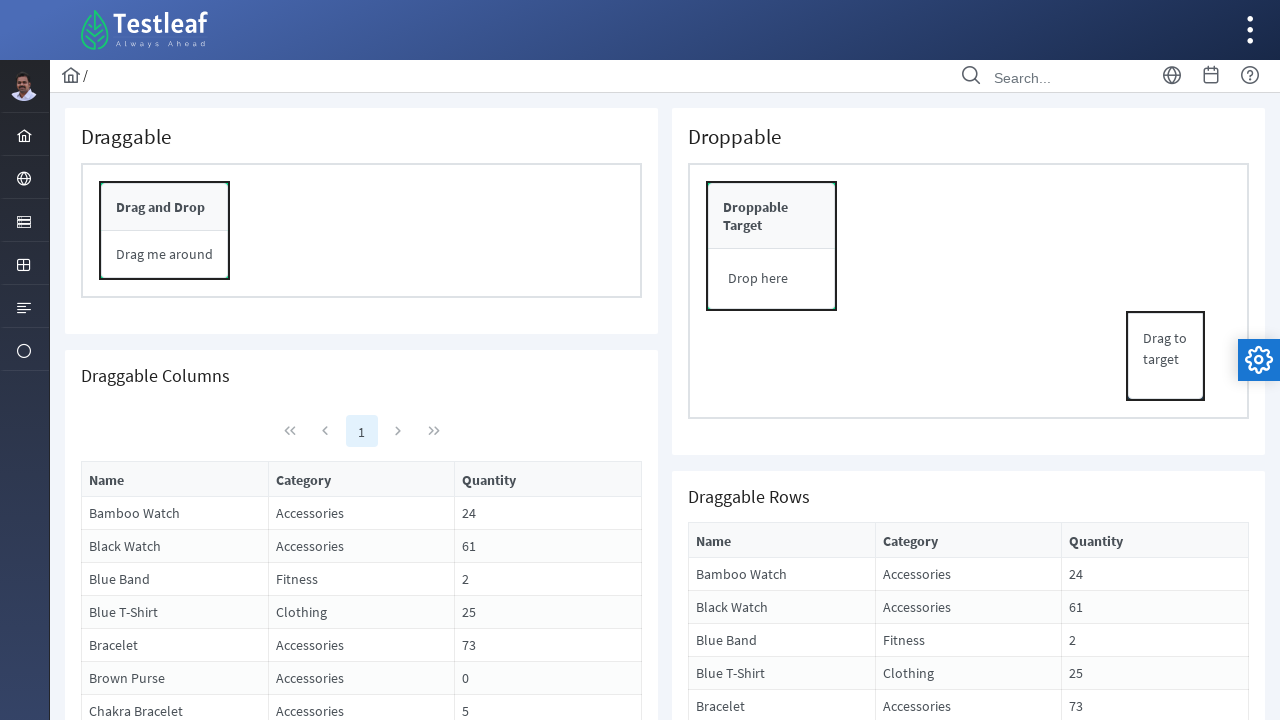

Retrieved bounding box of draggable element
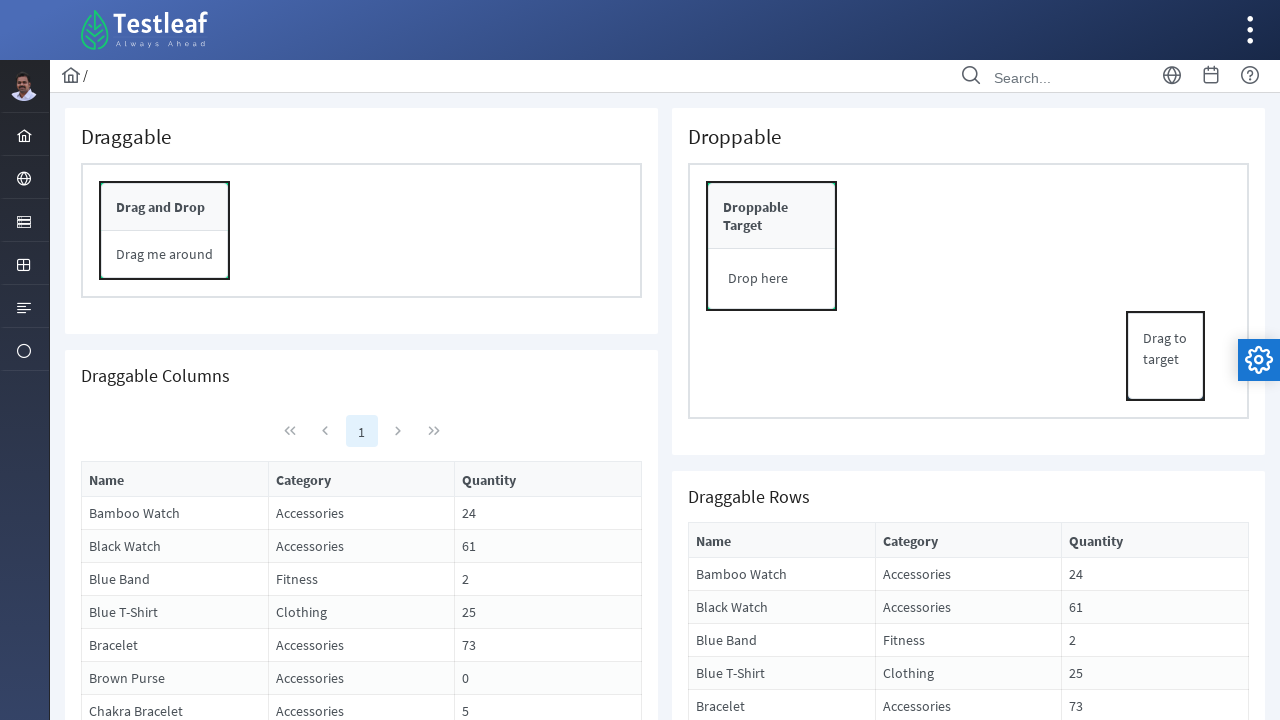

Moved mouse to center of draggable element at (165, 231)
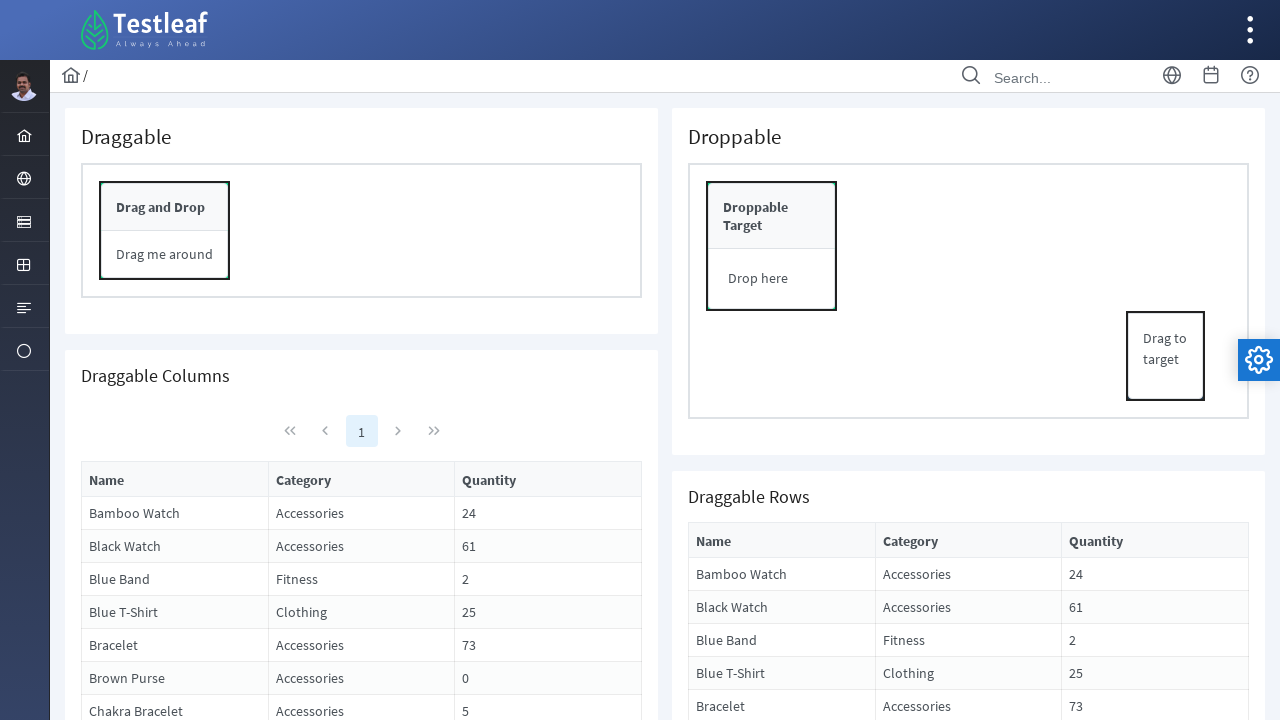

Pressed down mouse button at (165, 231)
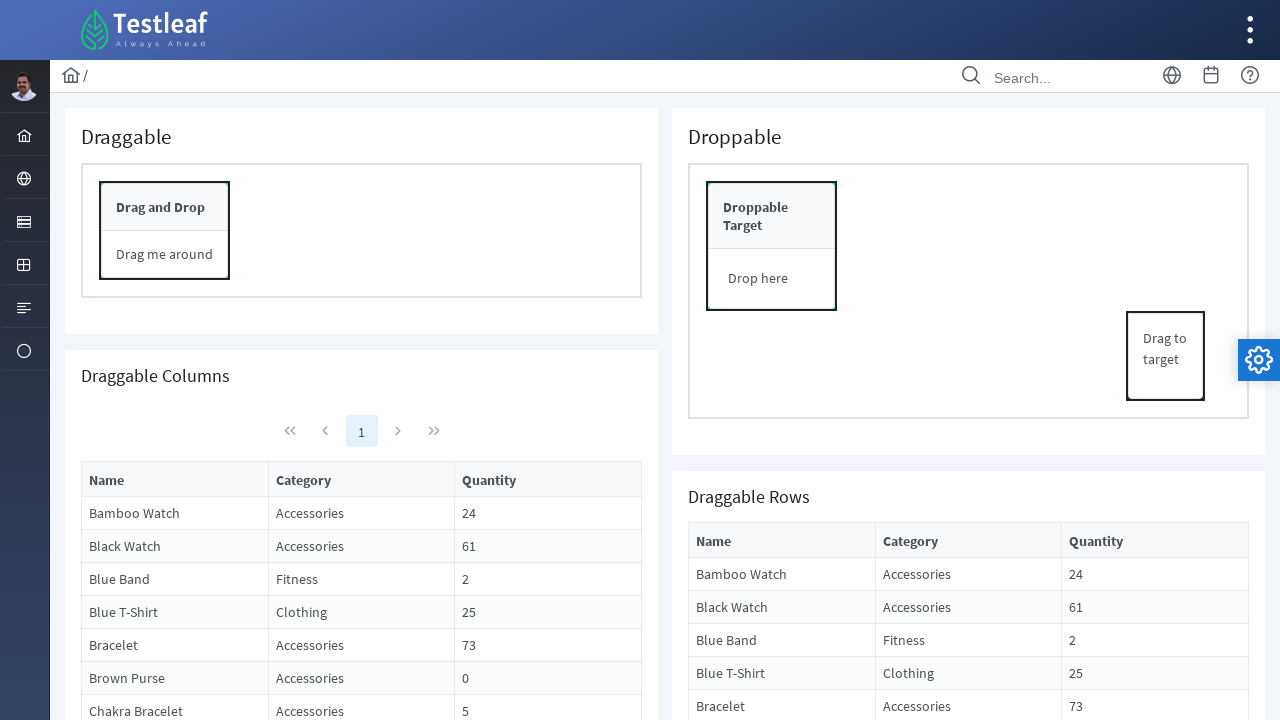

Dragged element 250px right and 56px down at (415, 287)
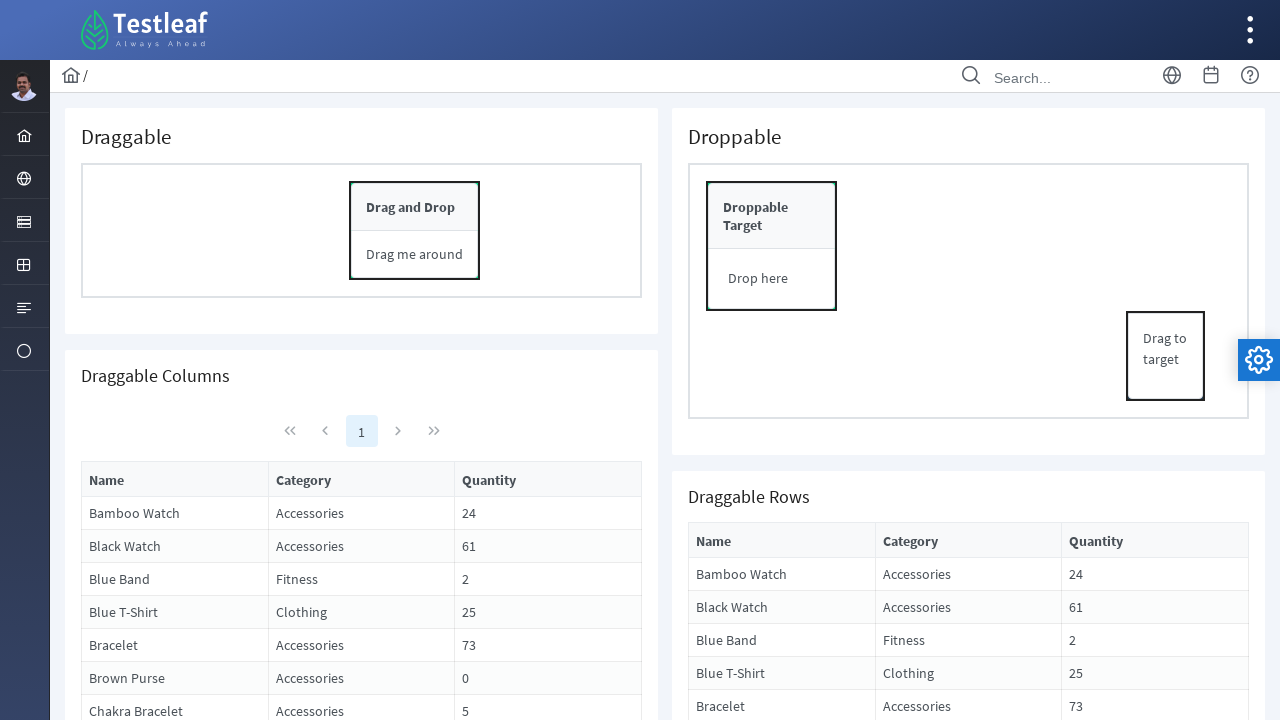

Released mouse button, completing drag and drop at (415, 287)
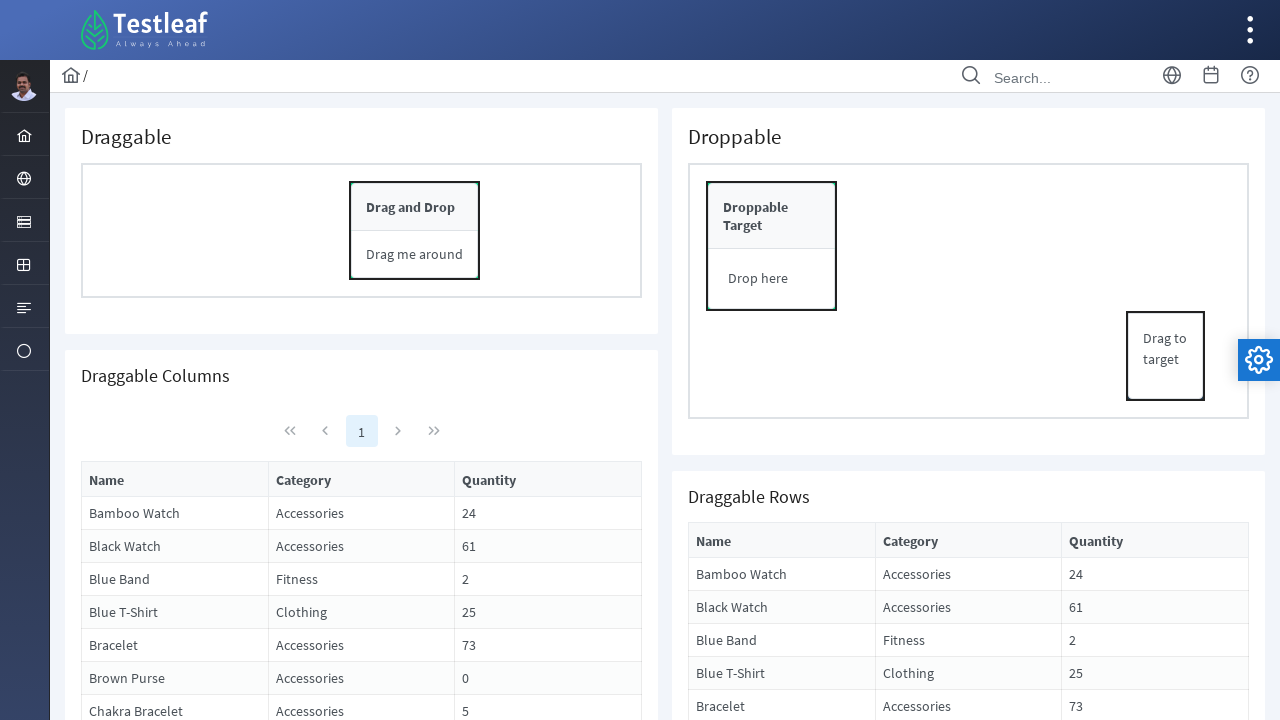

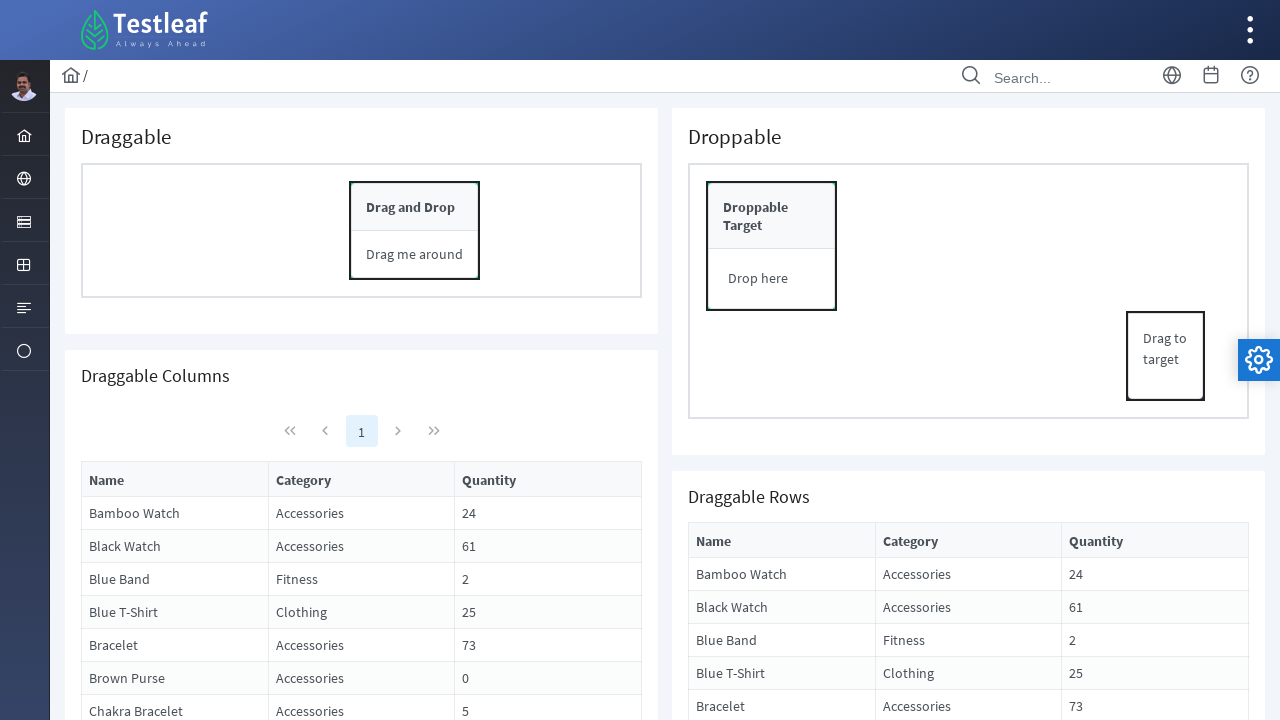